Tests multiple window handling by clicking a link that opens a new window, switching to the new window, and verifying the title changes

Starting URL: https://practice.cydeo.com/windows

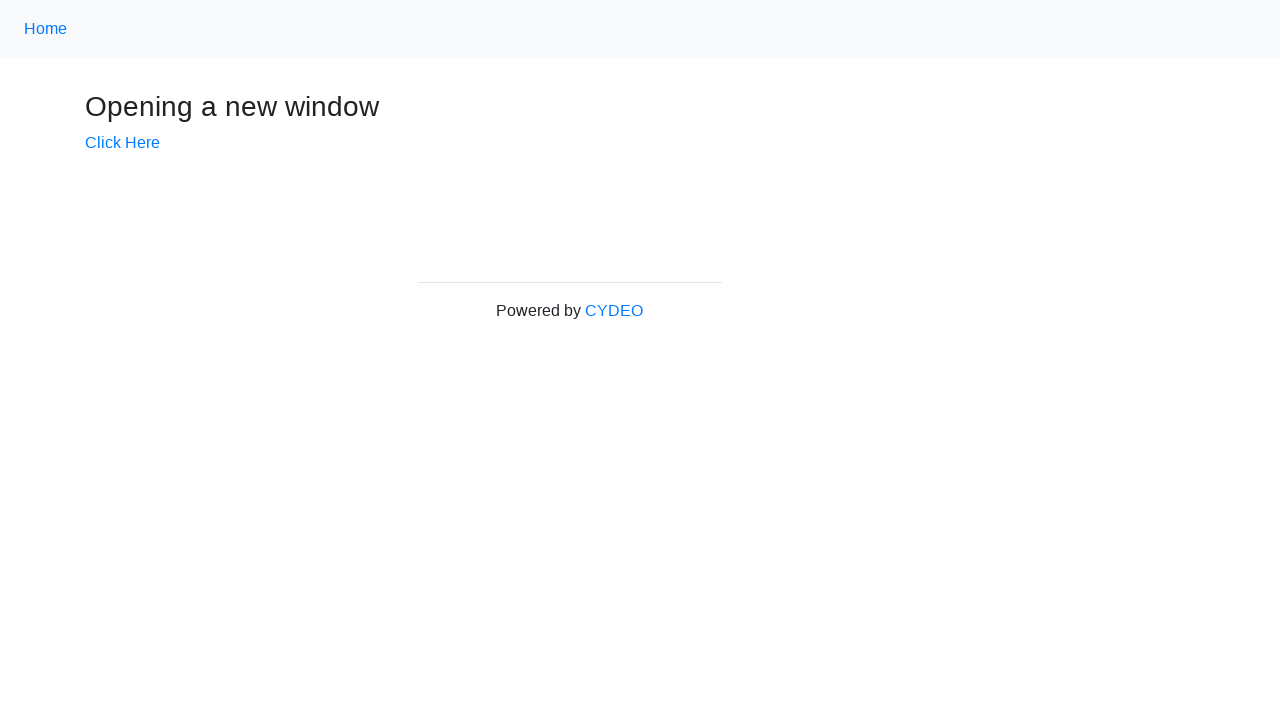

Verified initial page title is 'Windows'
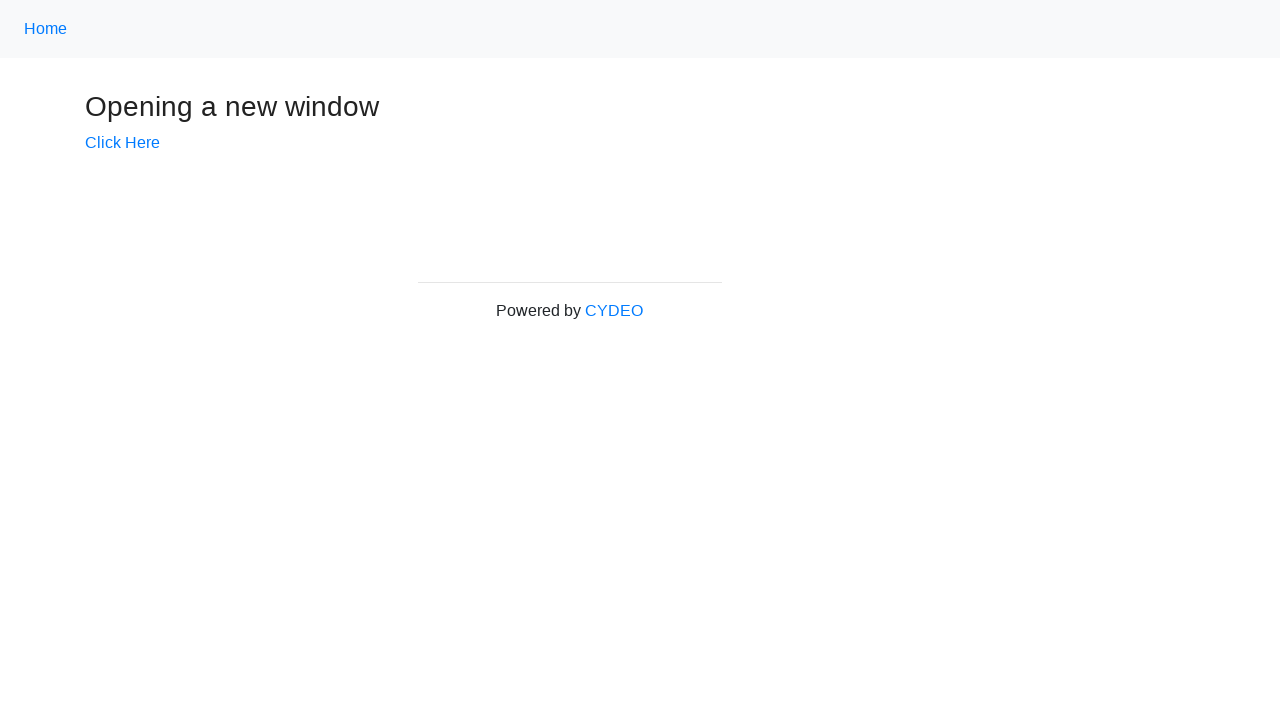

Clicked 'Click Here' link to open new window at (122, 143) on text=Click Here
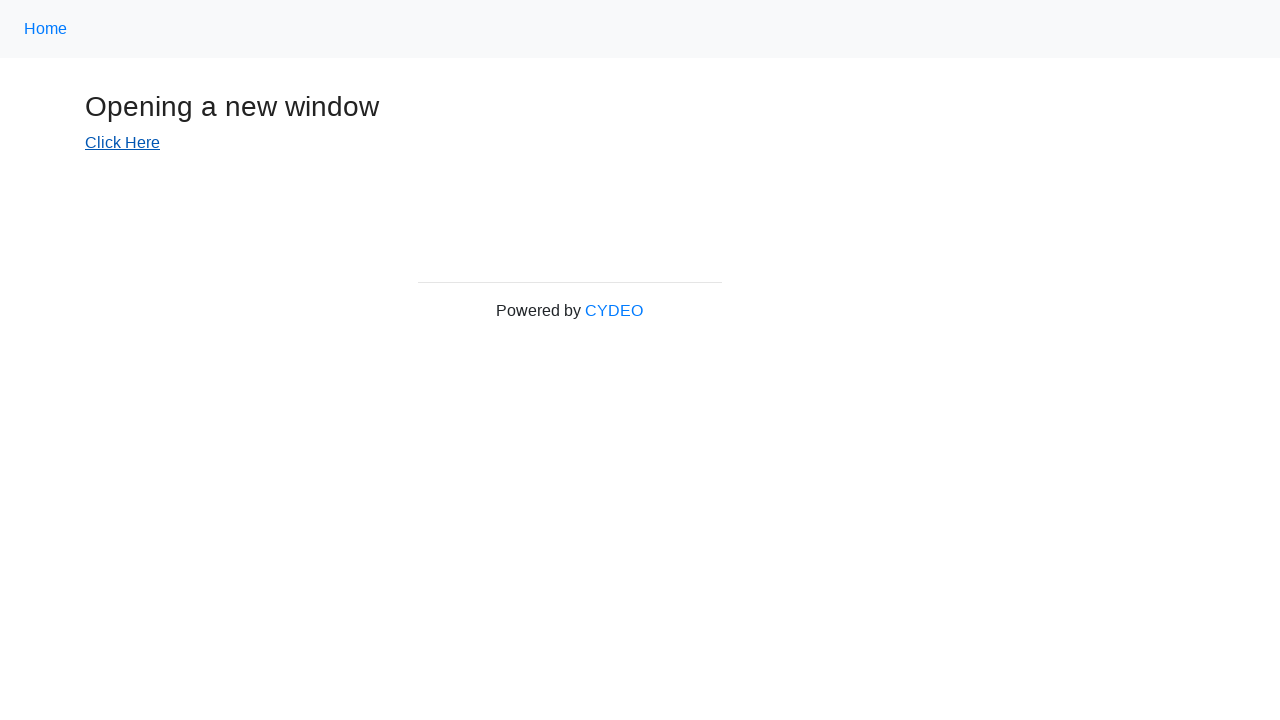

New window opened and loaded
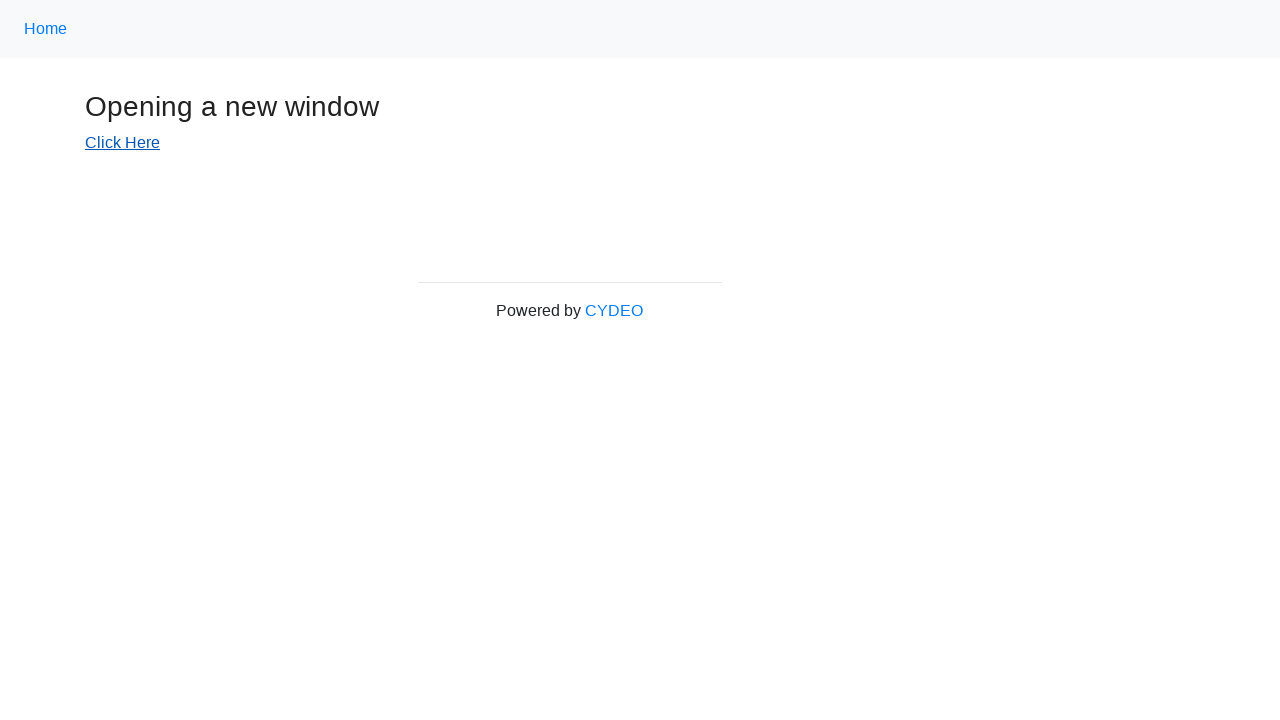

Verified new window title is 'New Window'
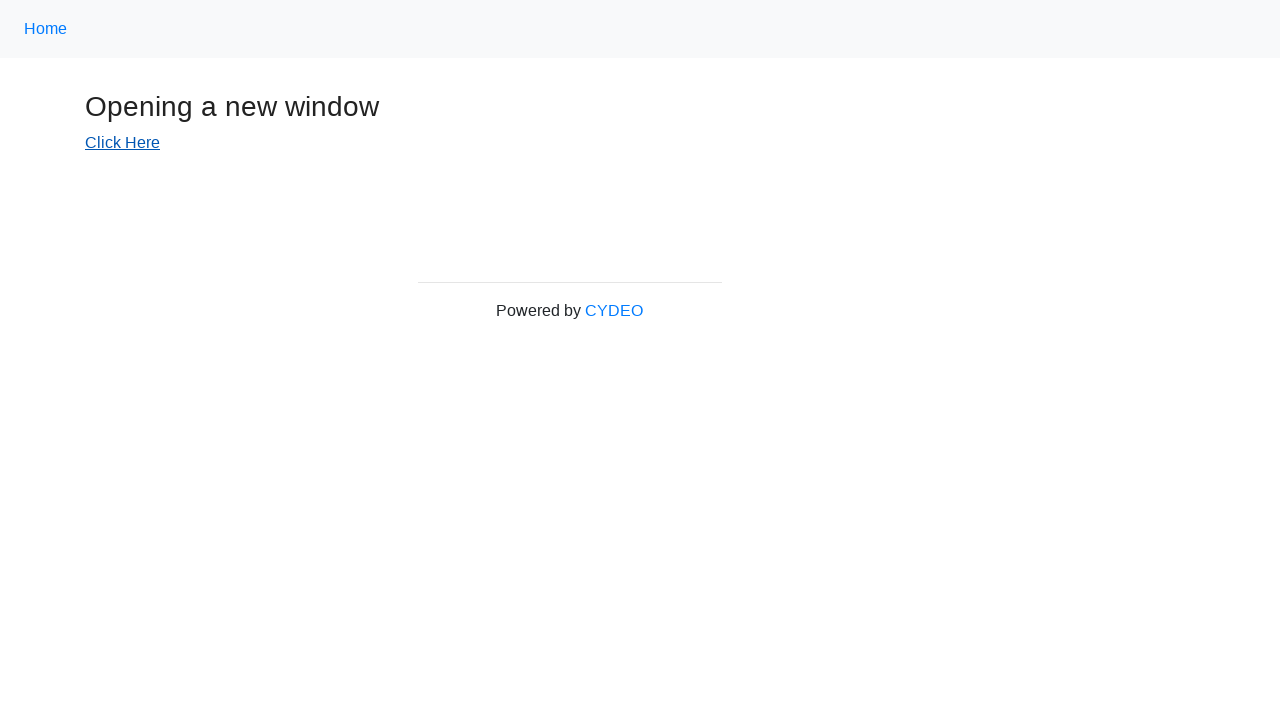

Closed the new window
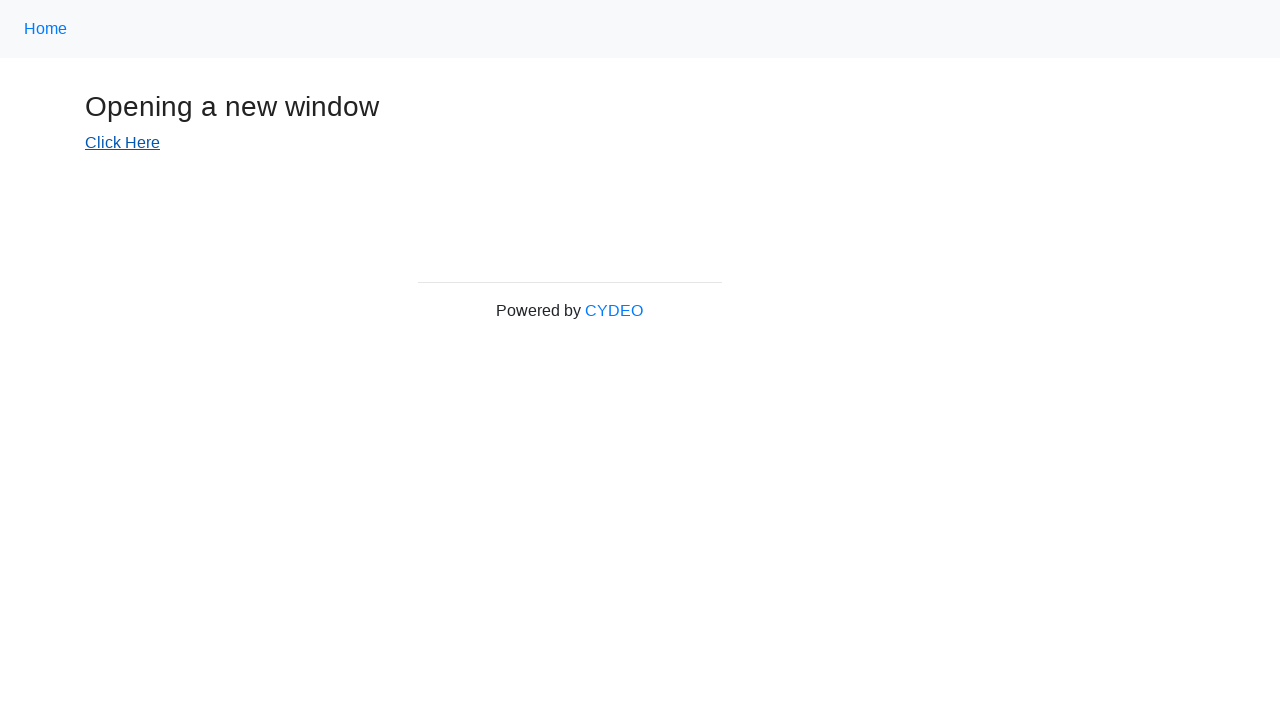

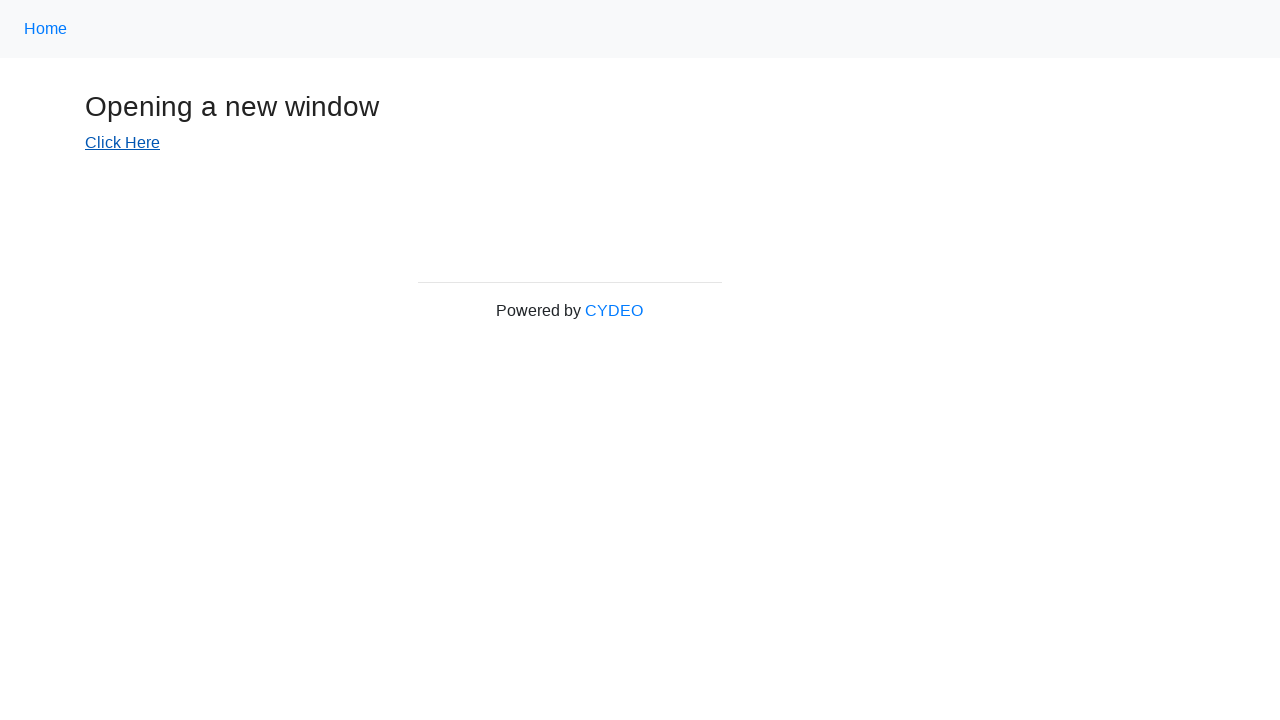